Tests the DemoQA practice form by filling in student registration fields (first name, last name, email, gender, mobile number), submitting the form, and waiting for the confirmation modal to appear.

Starting URL: https://demoqa.com/automation-practice-form

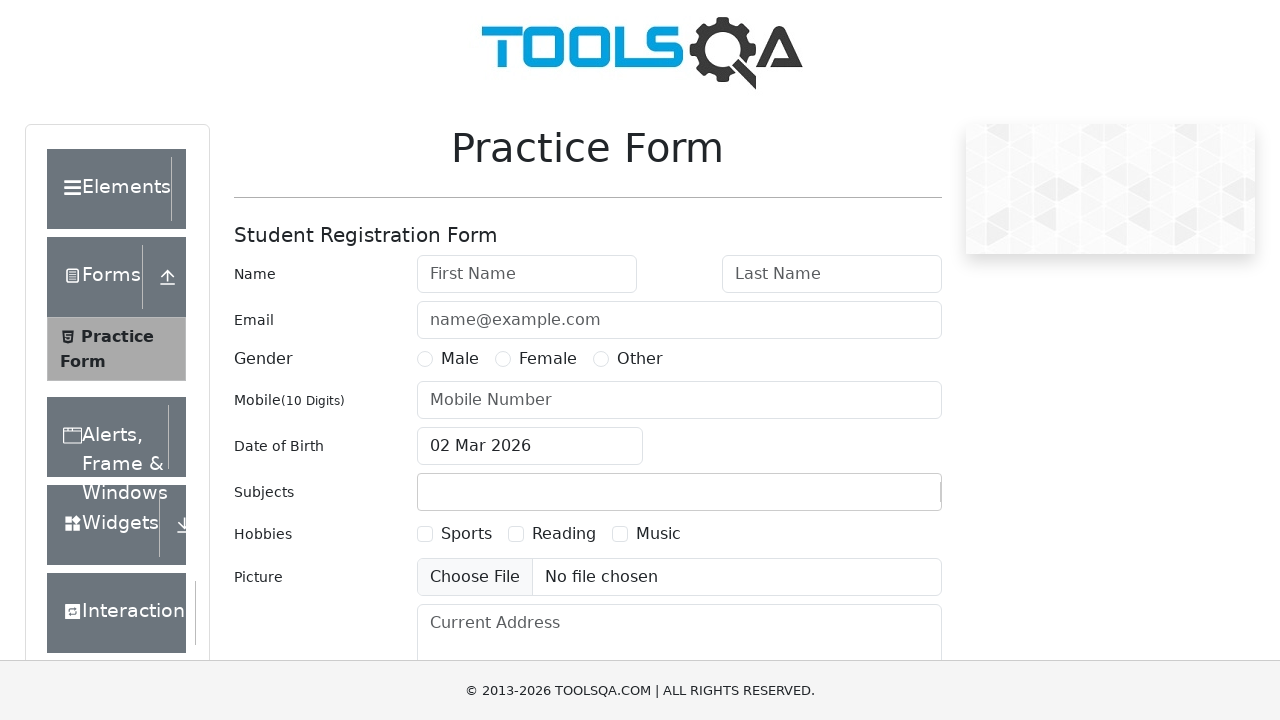

Filled first name field with 'Marcus' on #firstName
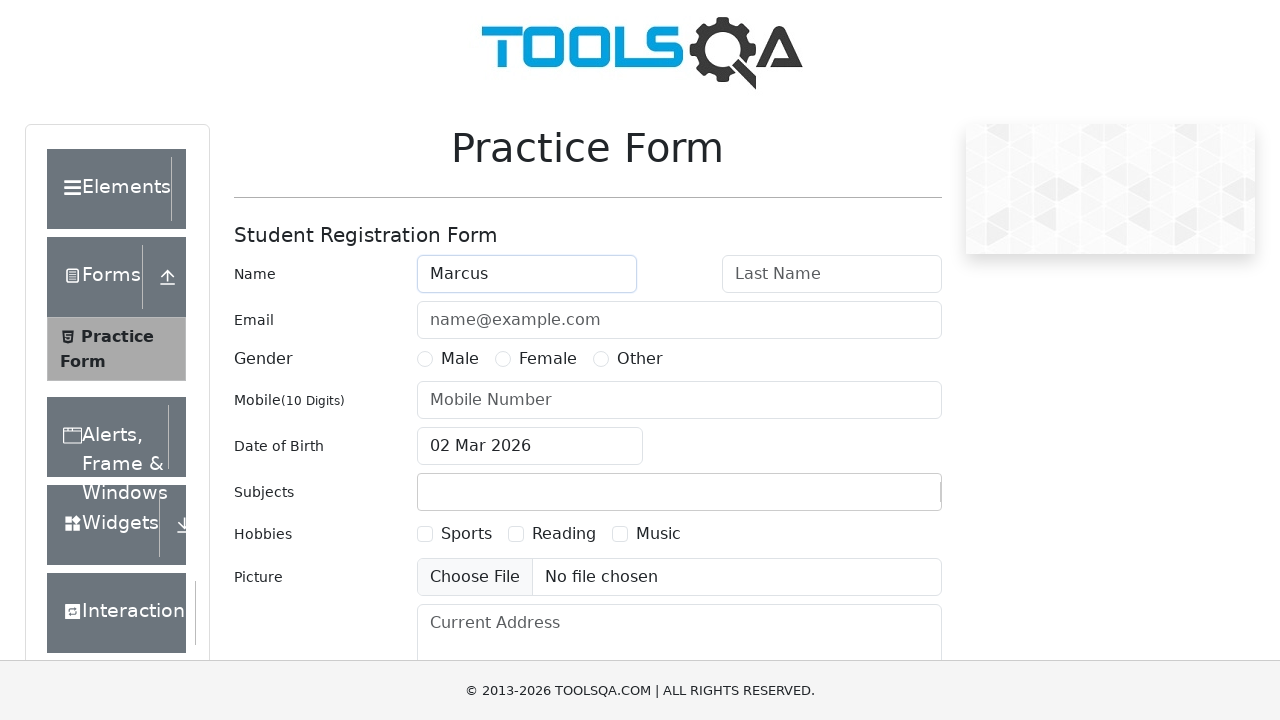

Filled last name field with 'Thompson' on #lastName
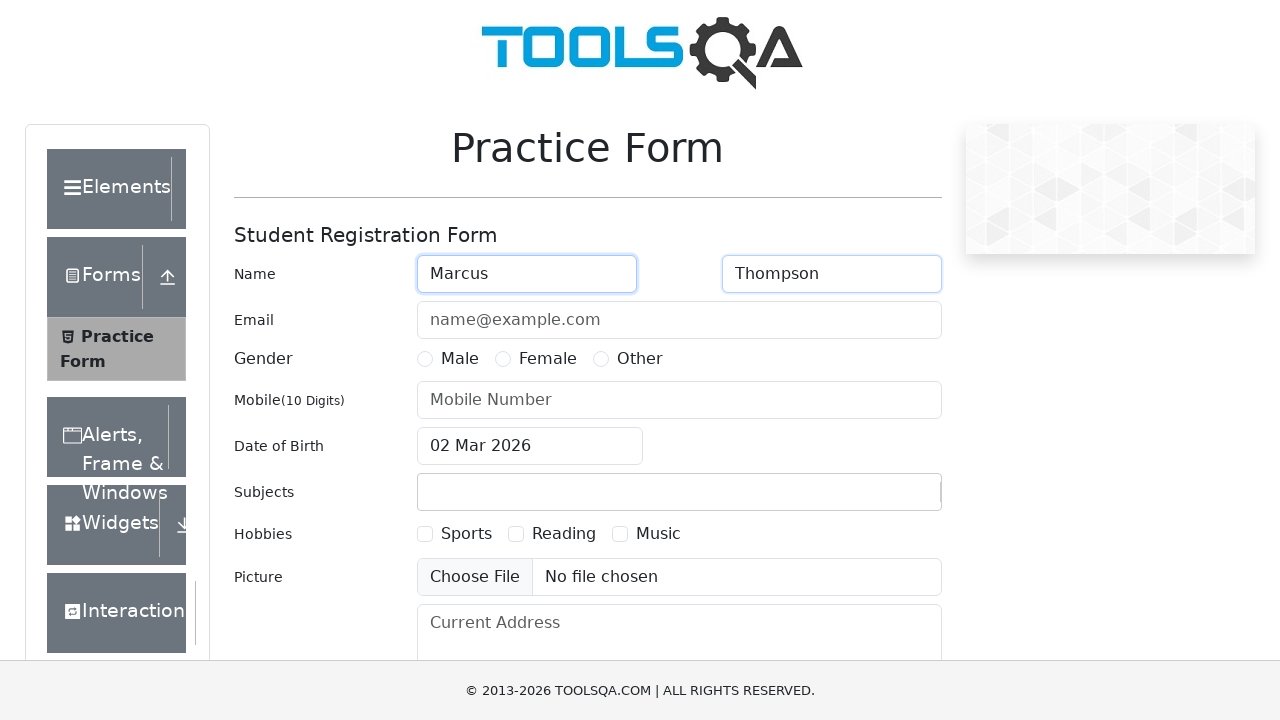

Filled email field with 'marcus.thompson@example.com' on #userEmail
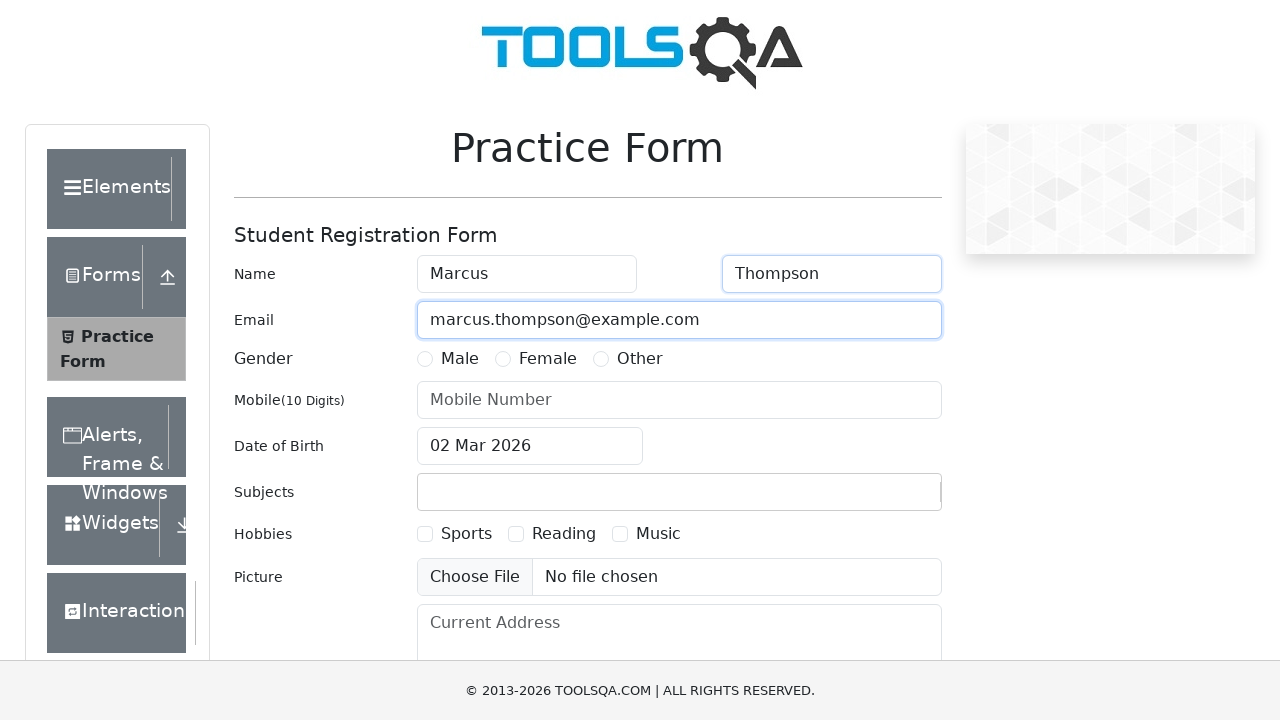

Selected Male gender option at (460, 359) on label[for='gender-radio-1']
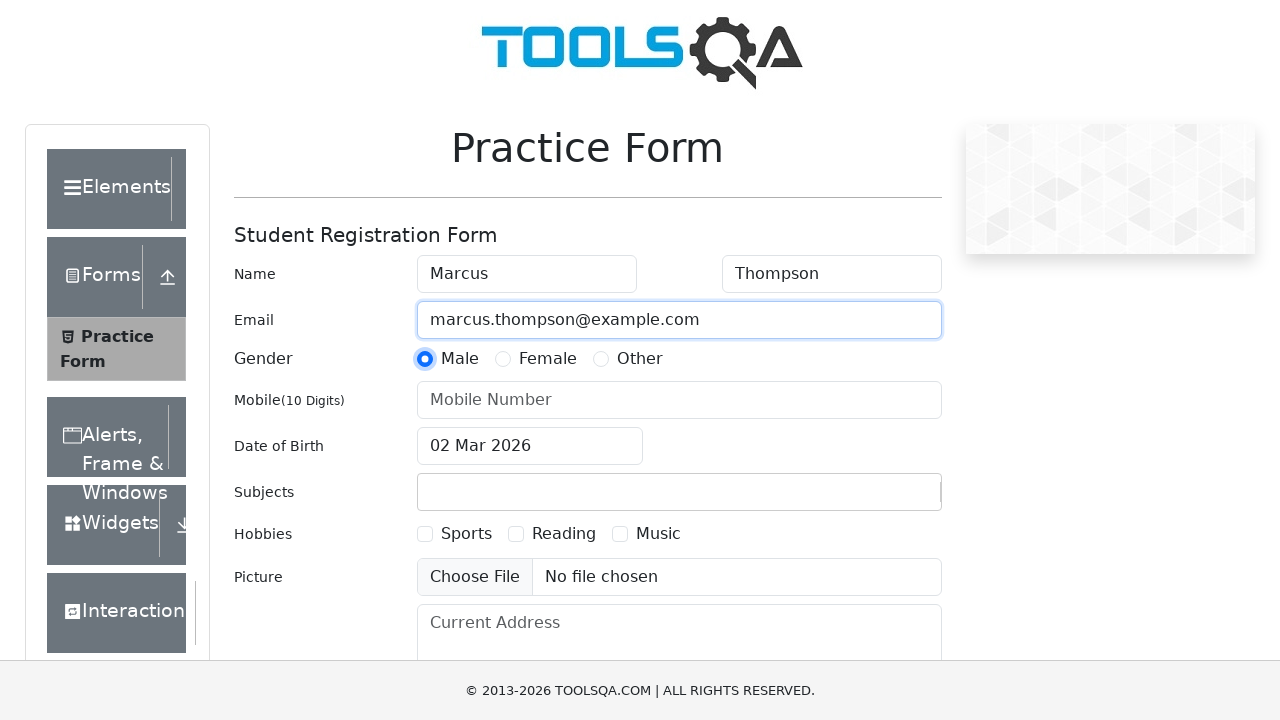

Filled mobile number field with '5551234567' on #userNumber
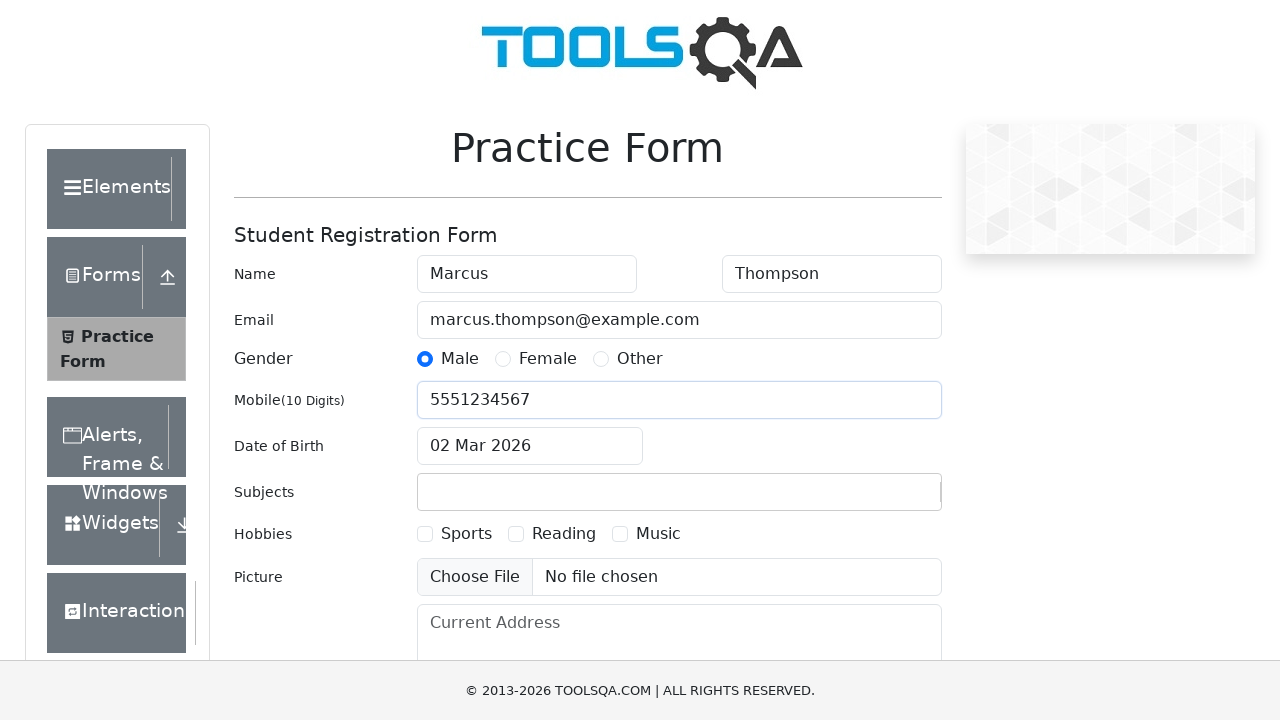

Clicked submit button to submit the form at (885, 499) on #submit
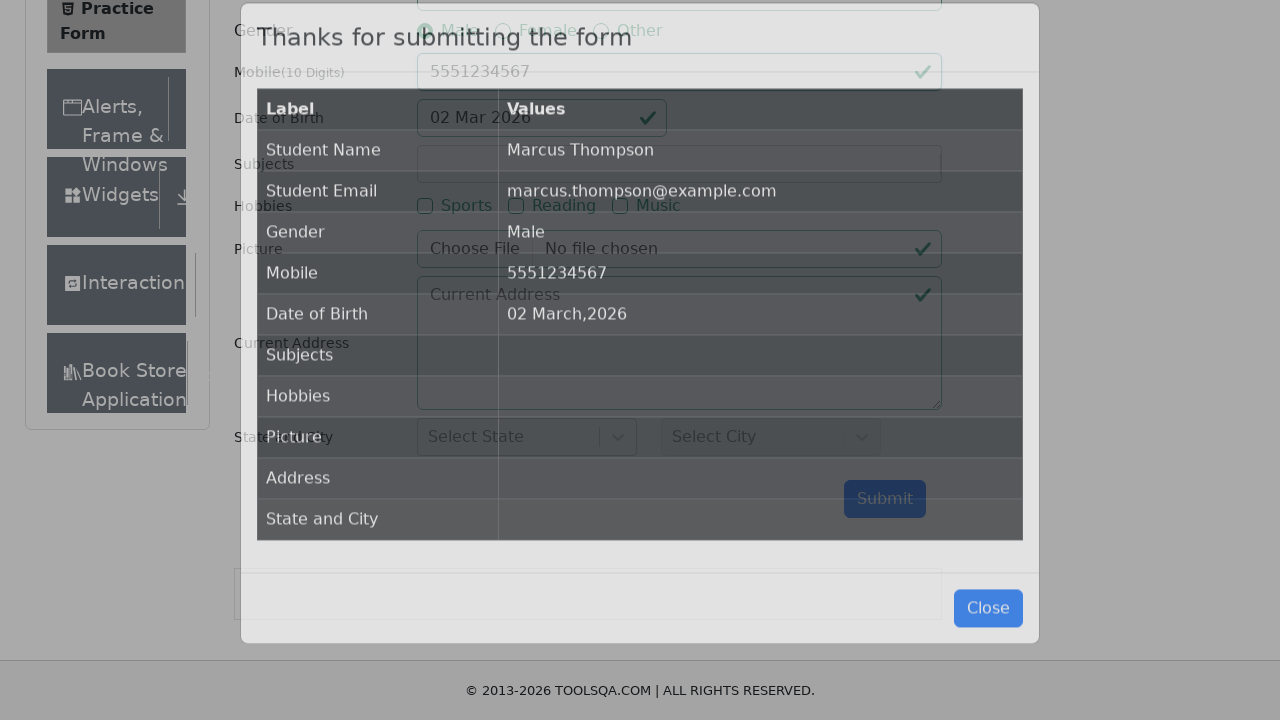

Confirmation modal appeared with submission results
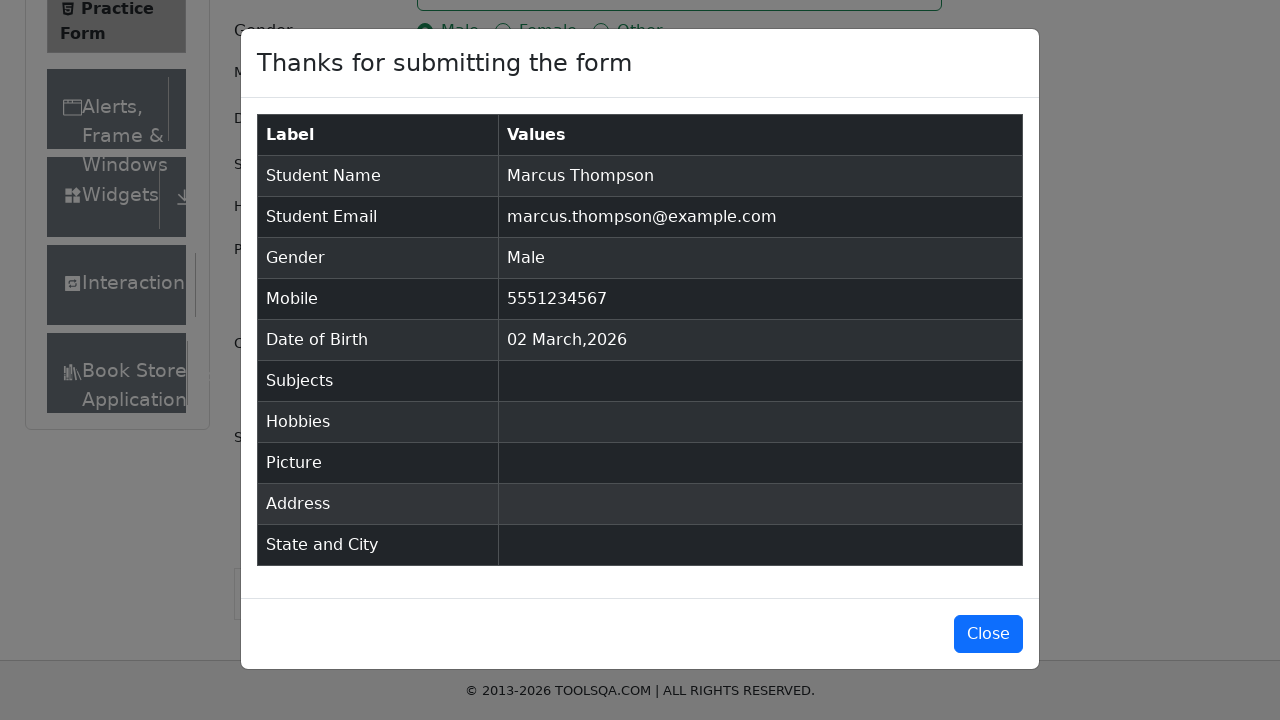

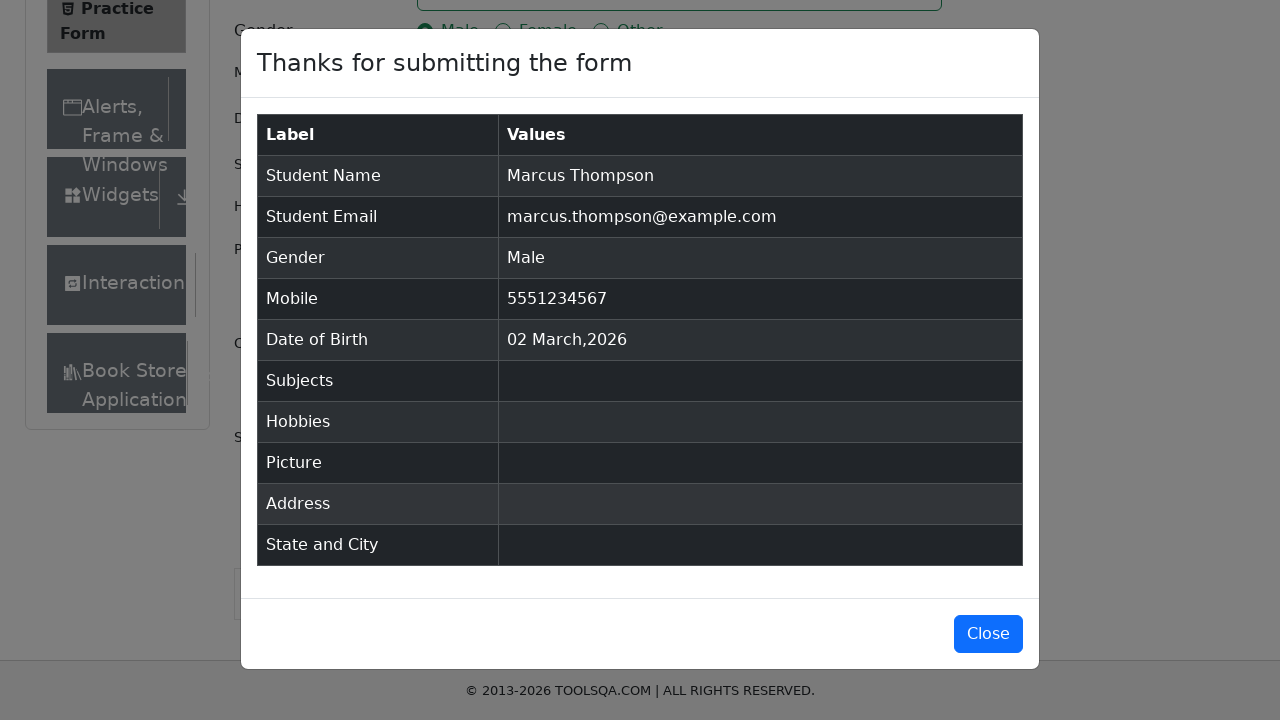